Tests form interaction by selecting a radio button and checkbox on a registration form

Starting URL: https://demo.automationtesting.in/Register.html

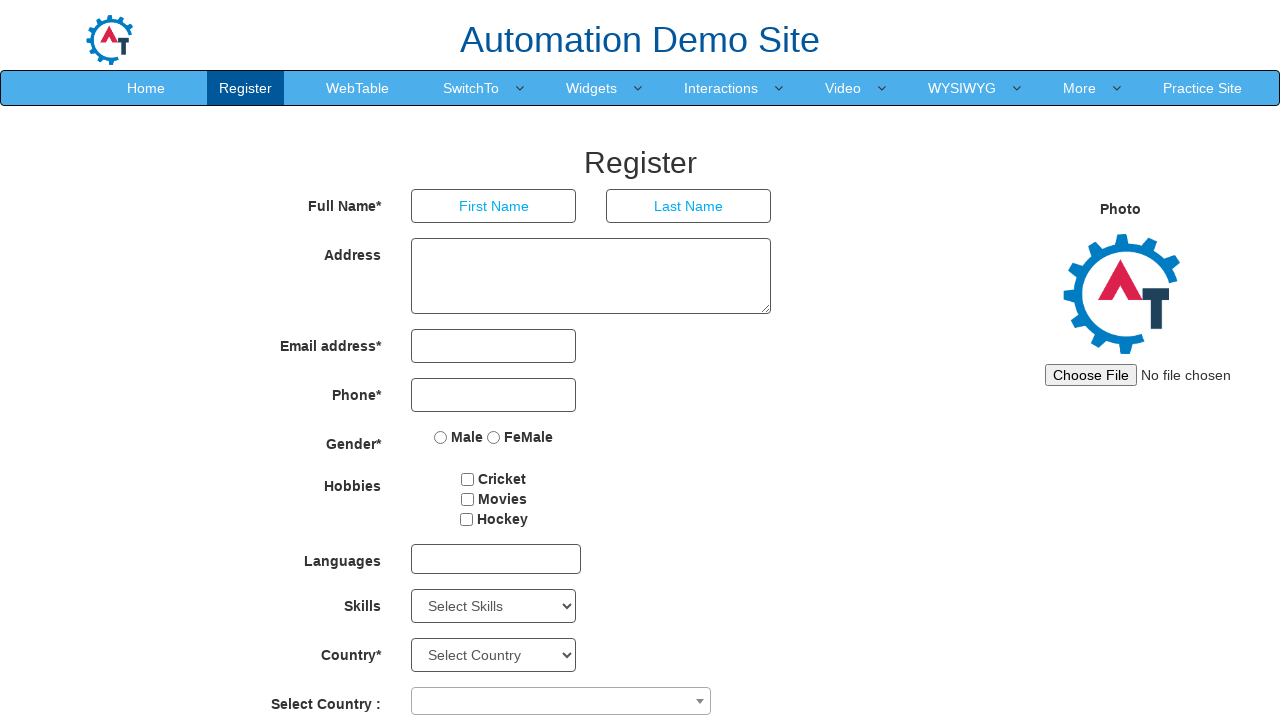

Navigated to registration form at https://demo.automationtesting.in/Register.html
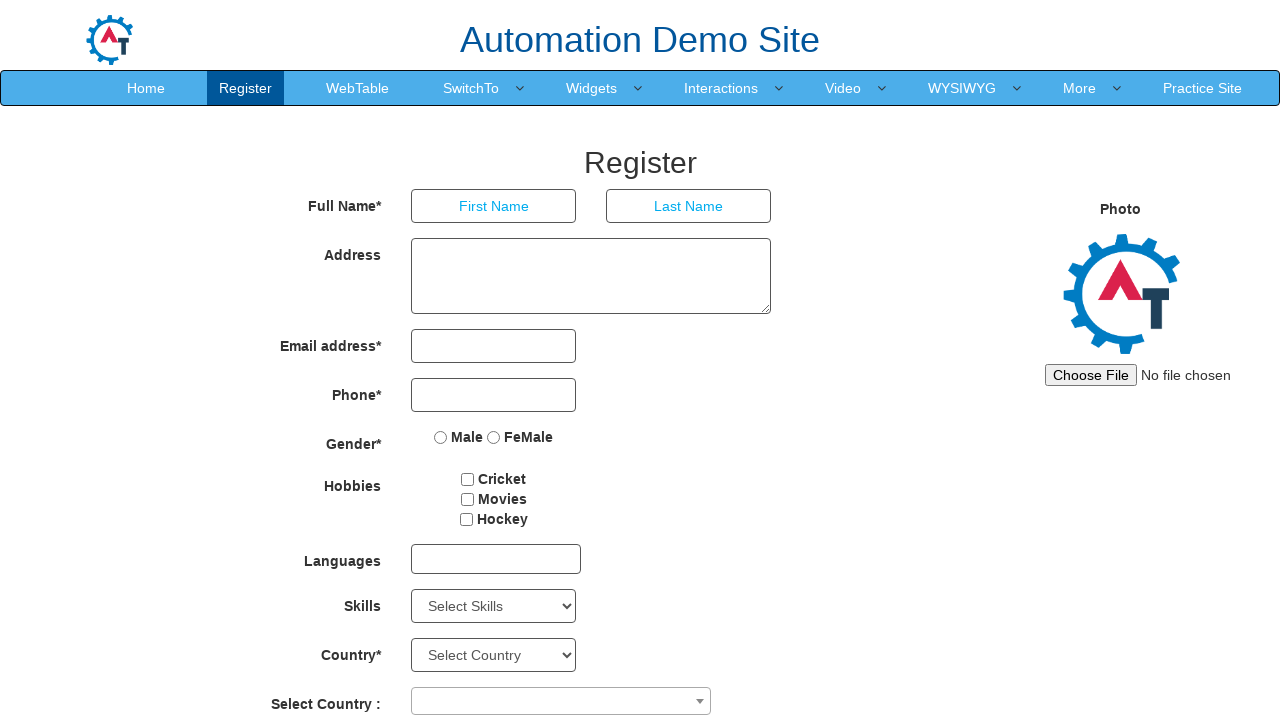

Located radio button group with name 'radiooptions'
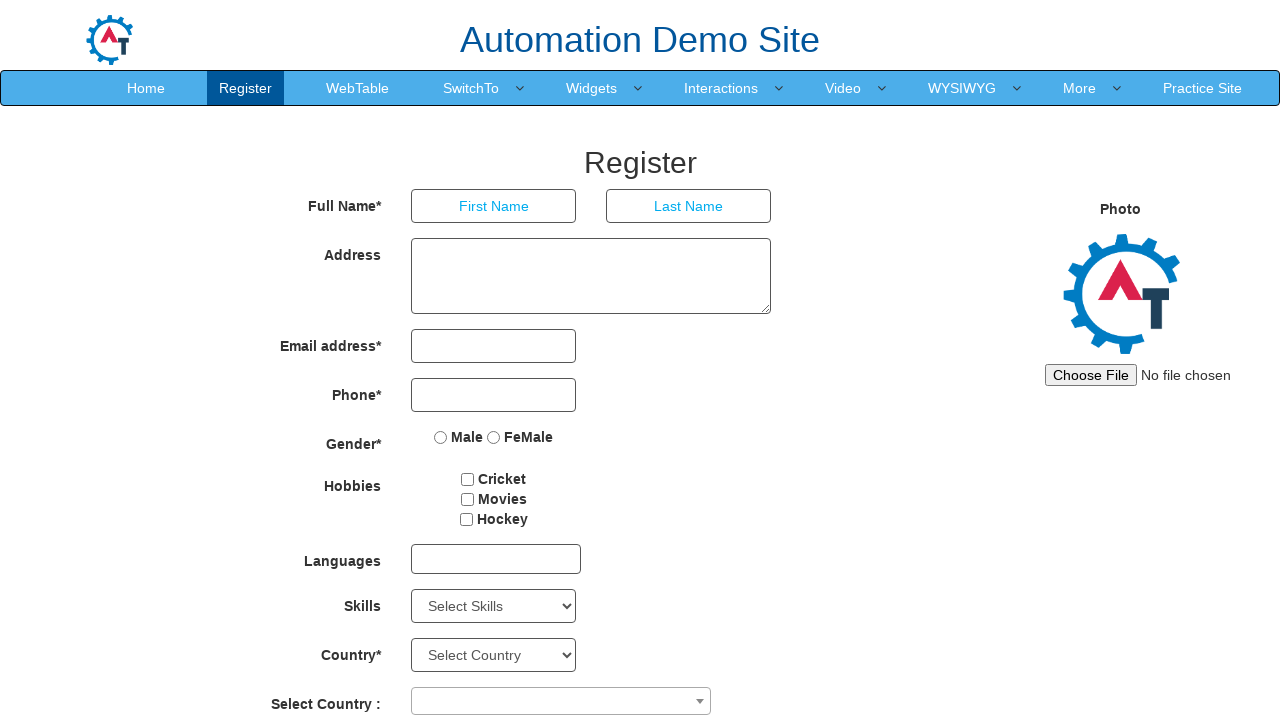

Selected radio button at index 1 at (494, 437) on input[name="radiooptions"] >> nth=1
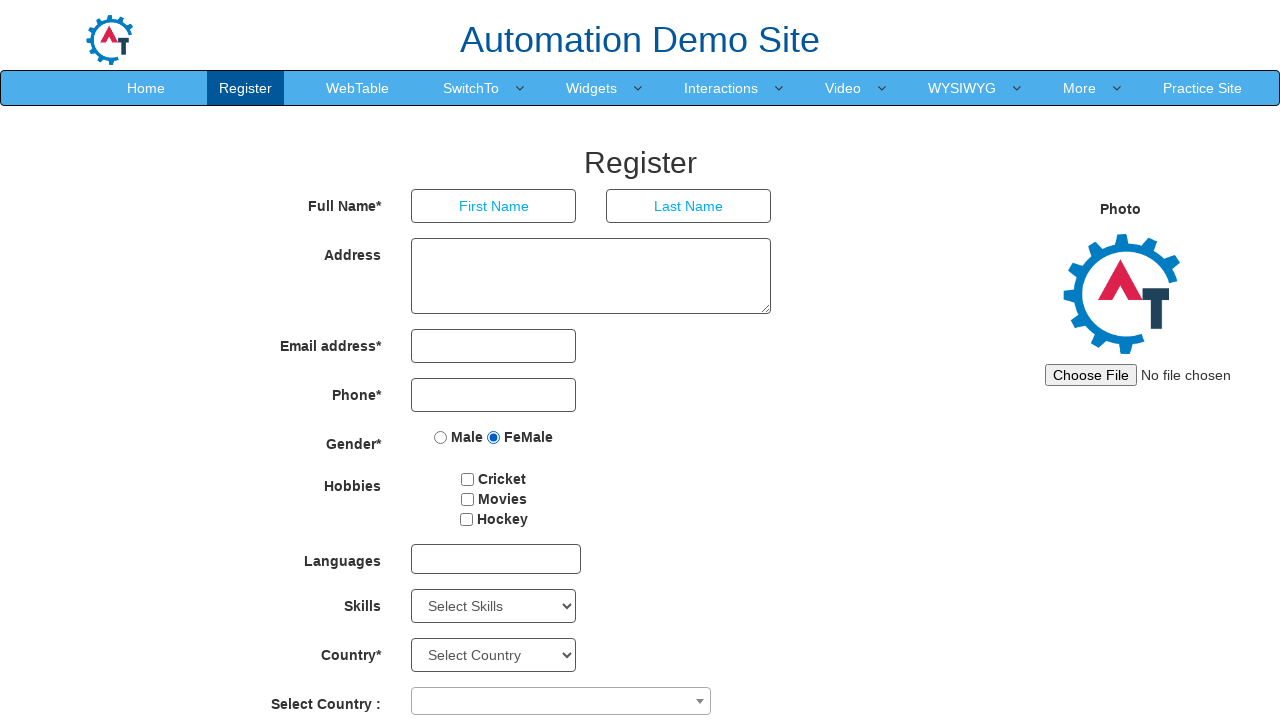

Clicked checkbox with id 'checkbox1' at (468, 479) on #checkbox1
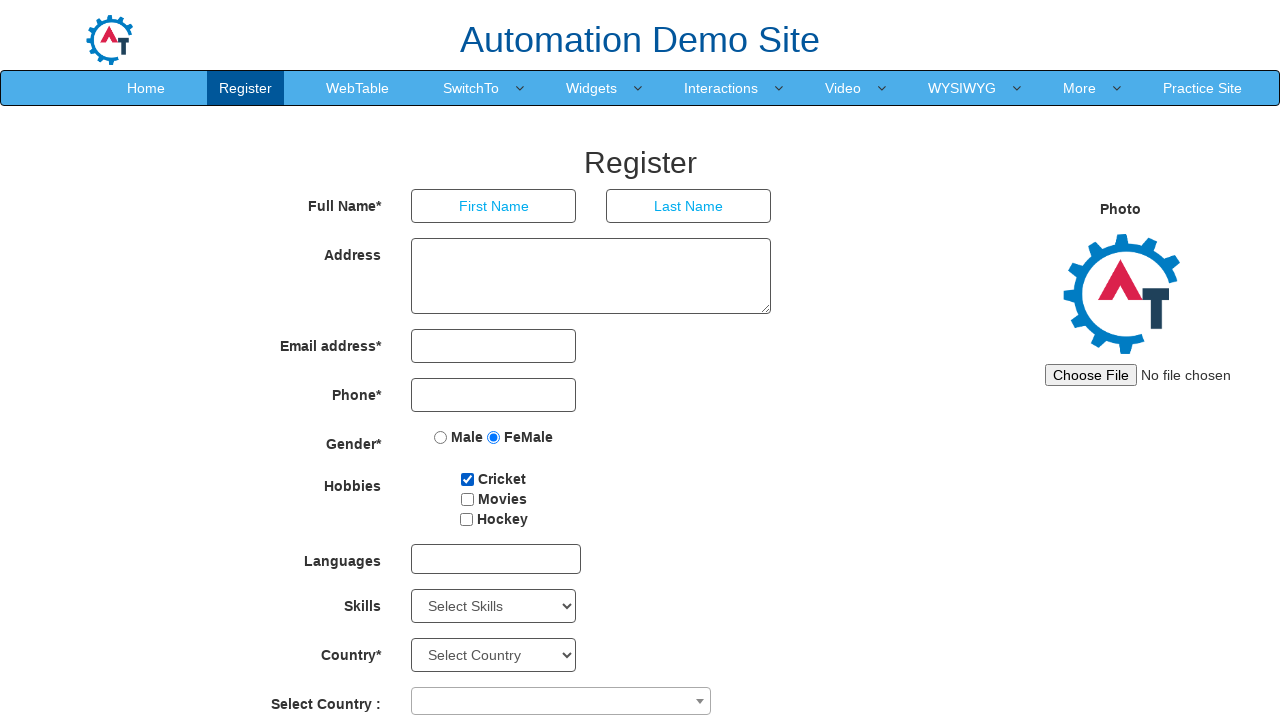

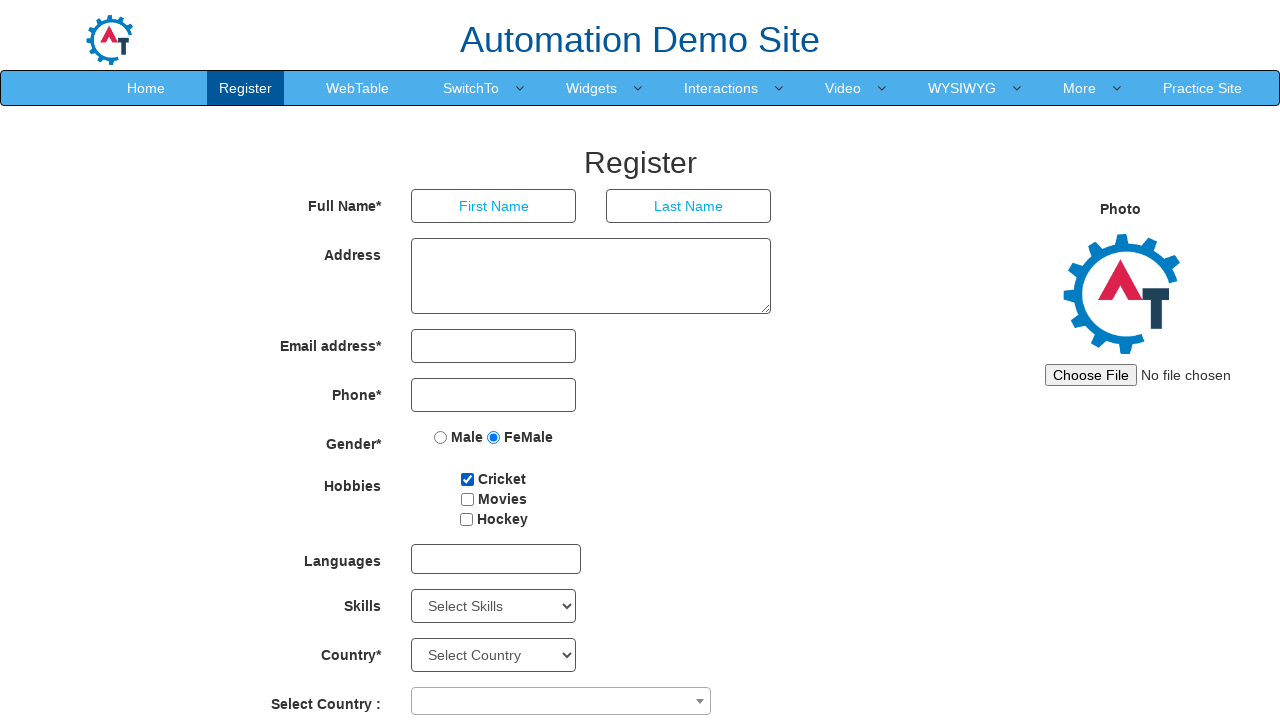